Tests the Zappos homepage search functionality by entering "Green Shoes" in the search box and submitting the search form.

Starting URL: https://www.zappos.com

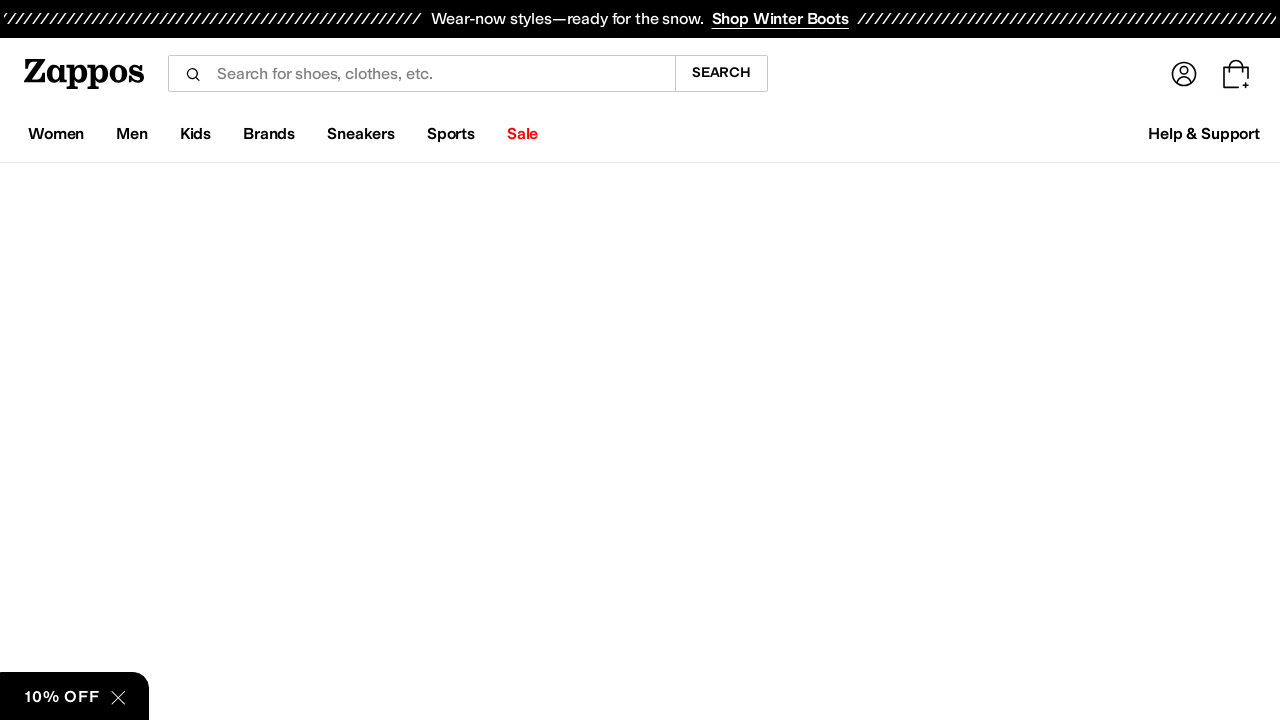

Filled search field with 'Green Shoes' on input[name='term']
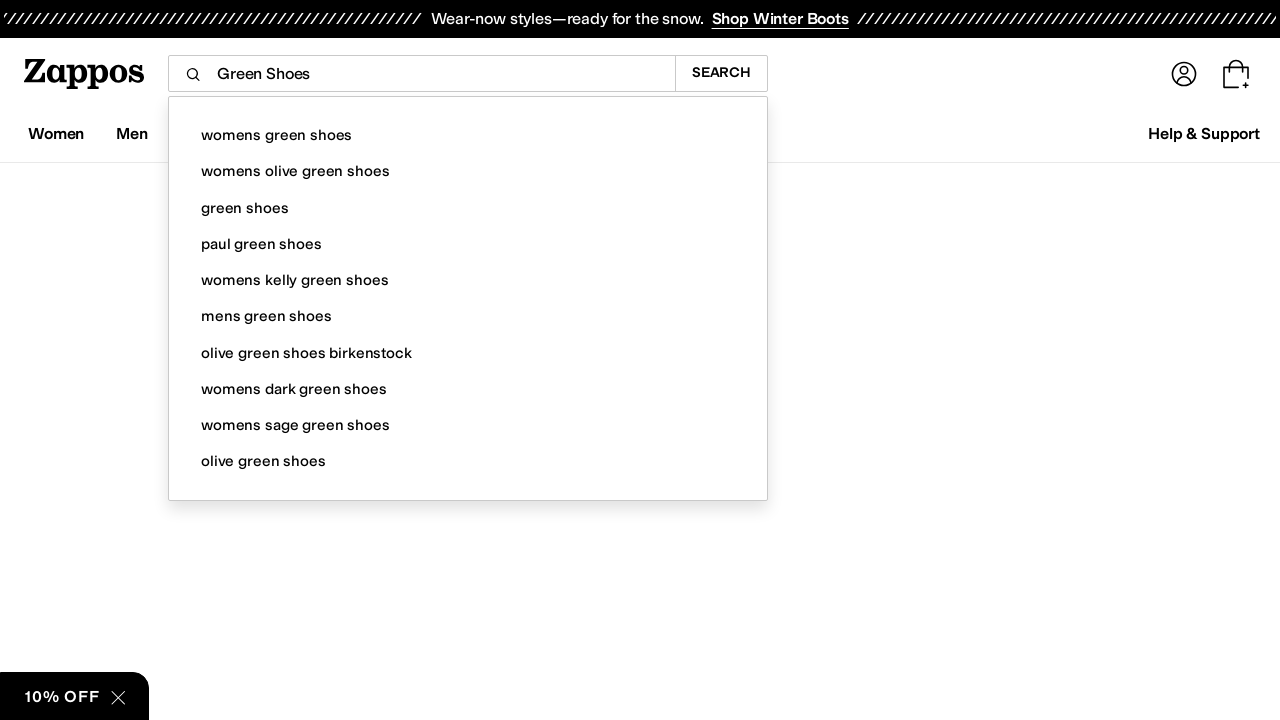

Pressed Enter to submit search form on input[name='term']
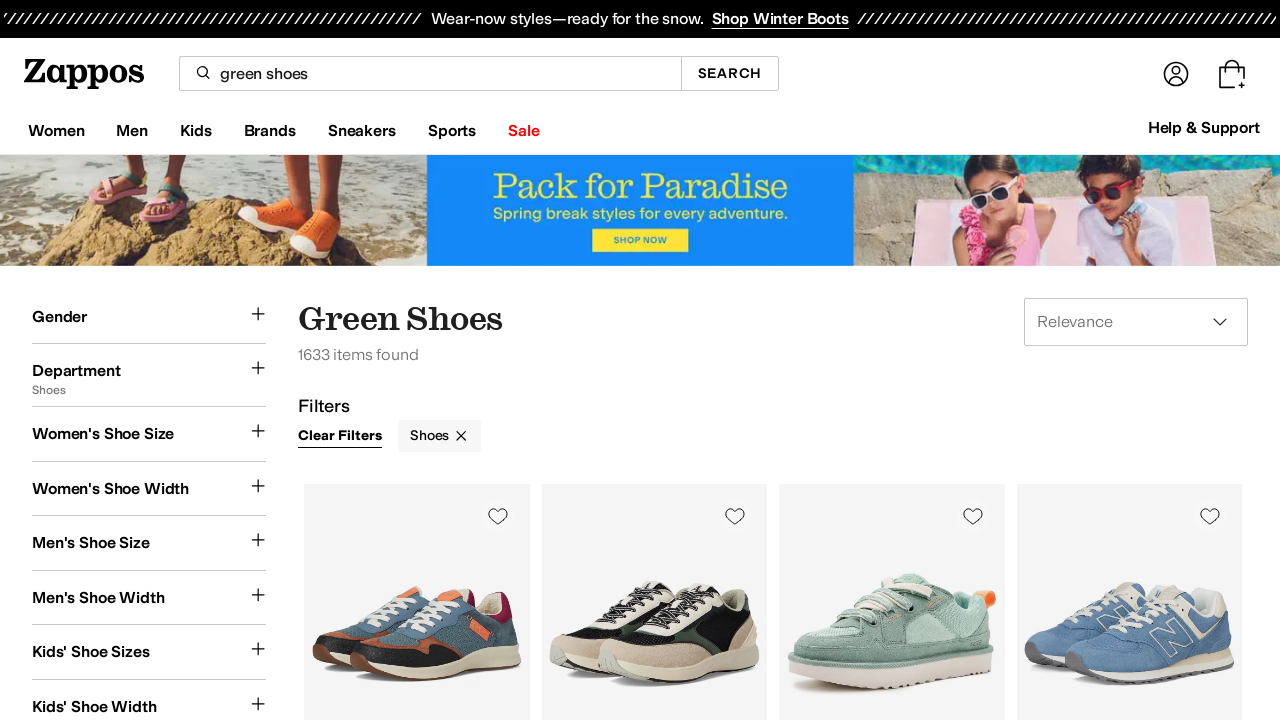

Search results page loaded successfully
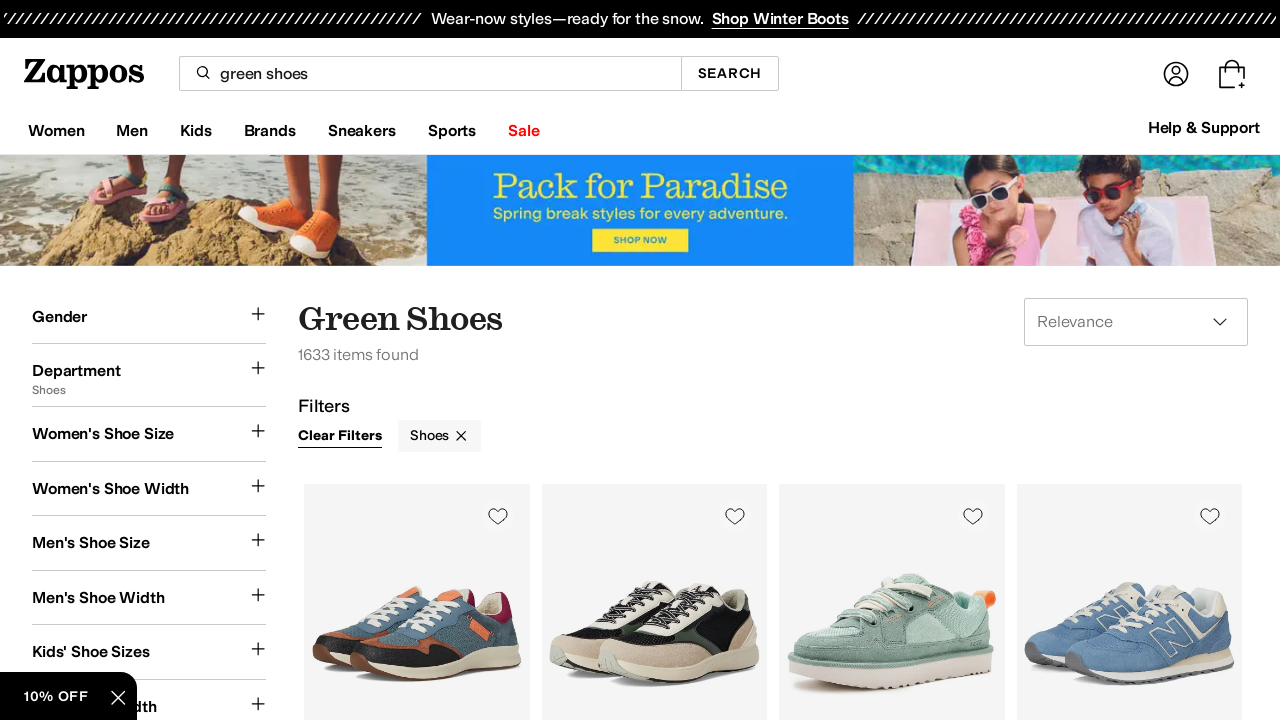

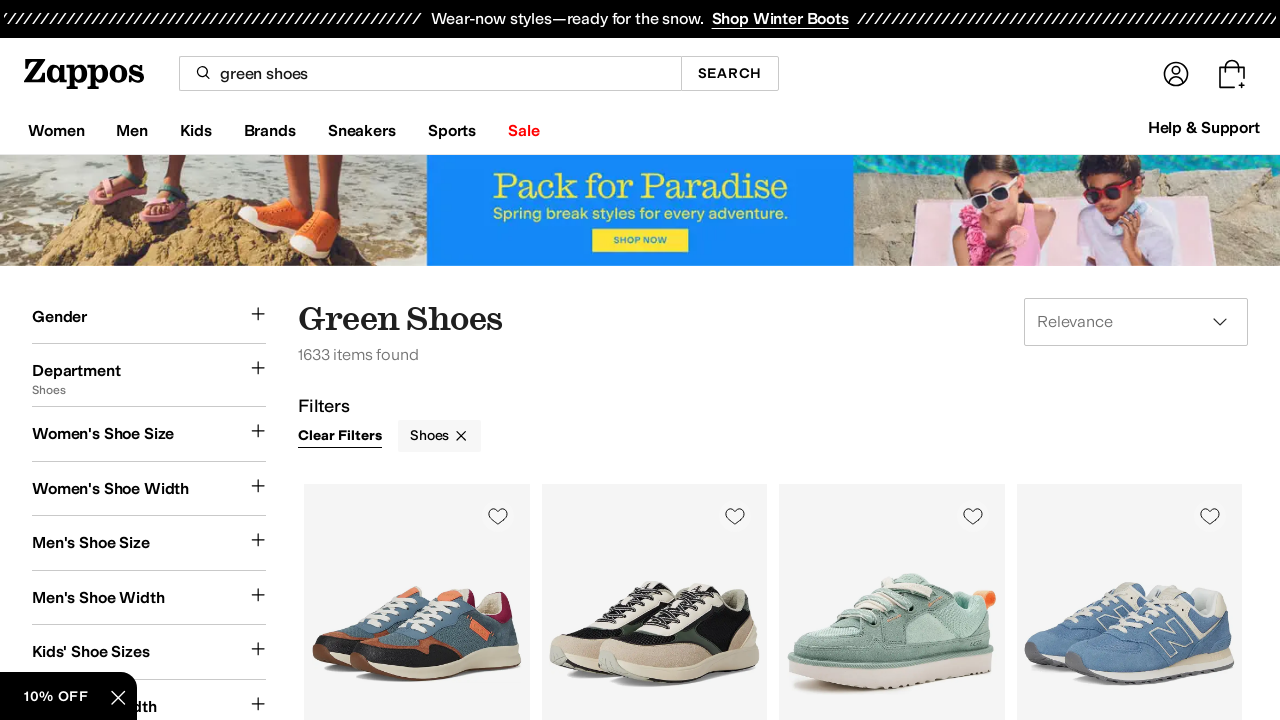